Tests form interaction on a test automation practice site by filling a name field and selecting a radio button using JavaScript execution

Starting URL: https://testautomationpractice.blogspot.com/

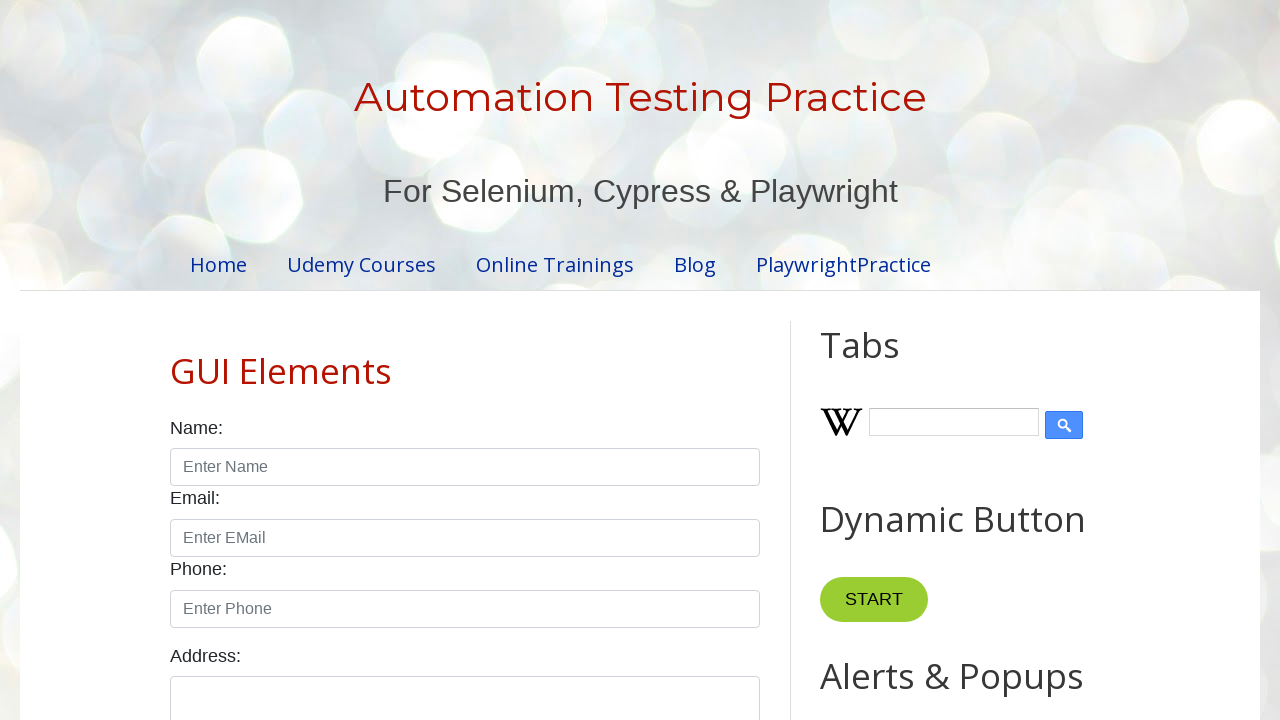

Filled name input field with 'surya' on input#name
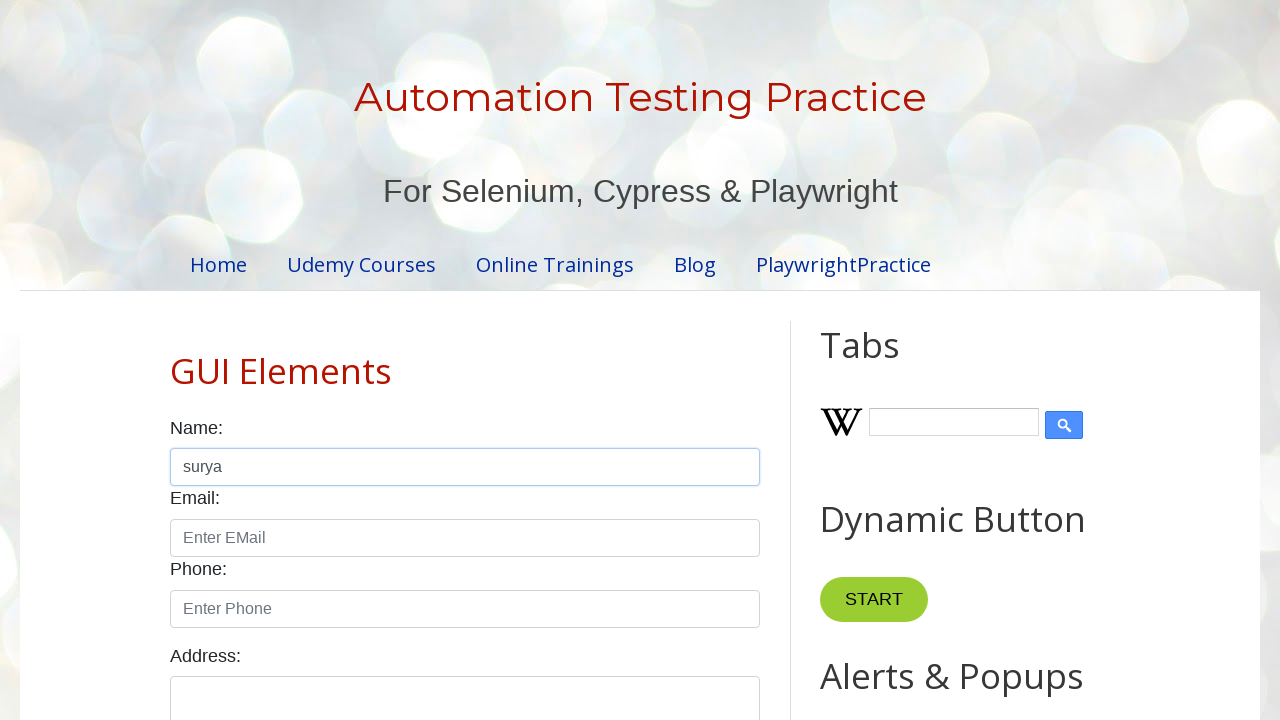

Updated name field value to 'raj' using JavaScript execution
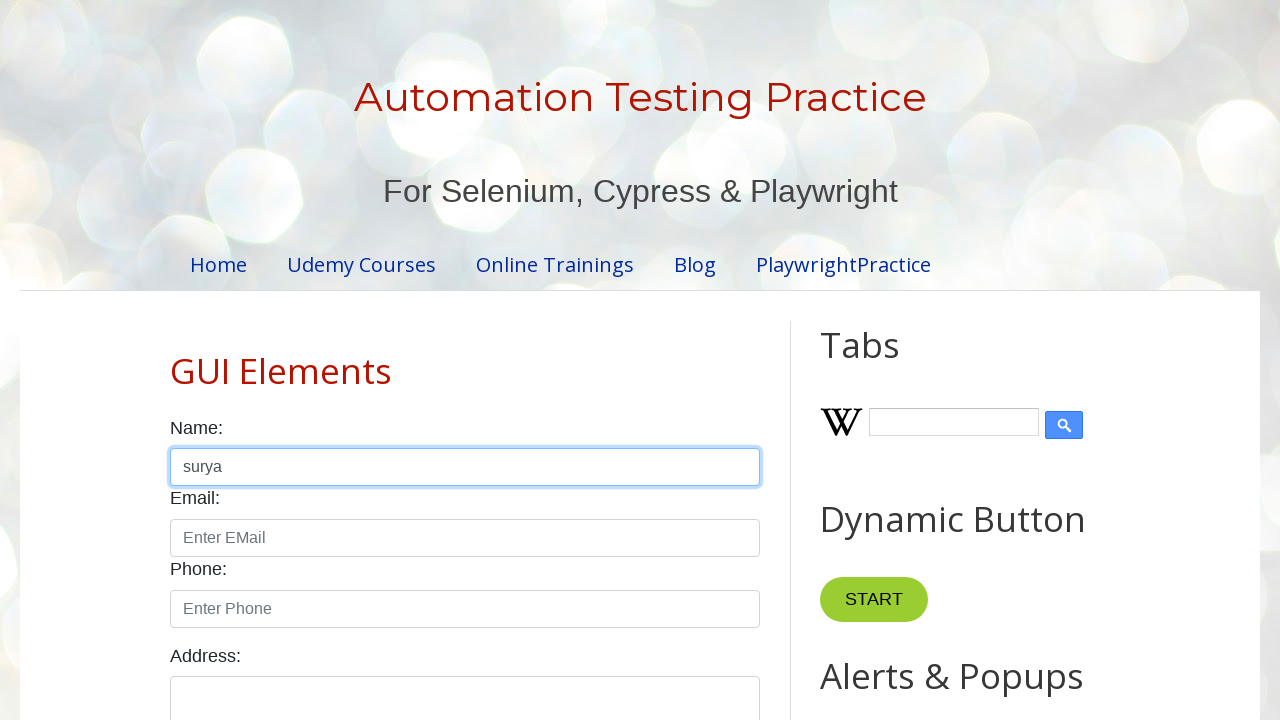

Selected male radio button at (176, 360) on input#male
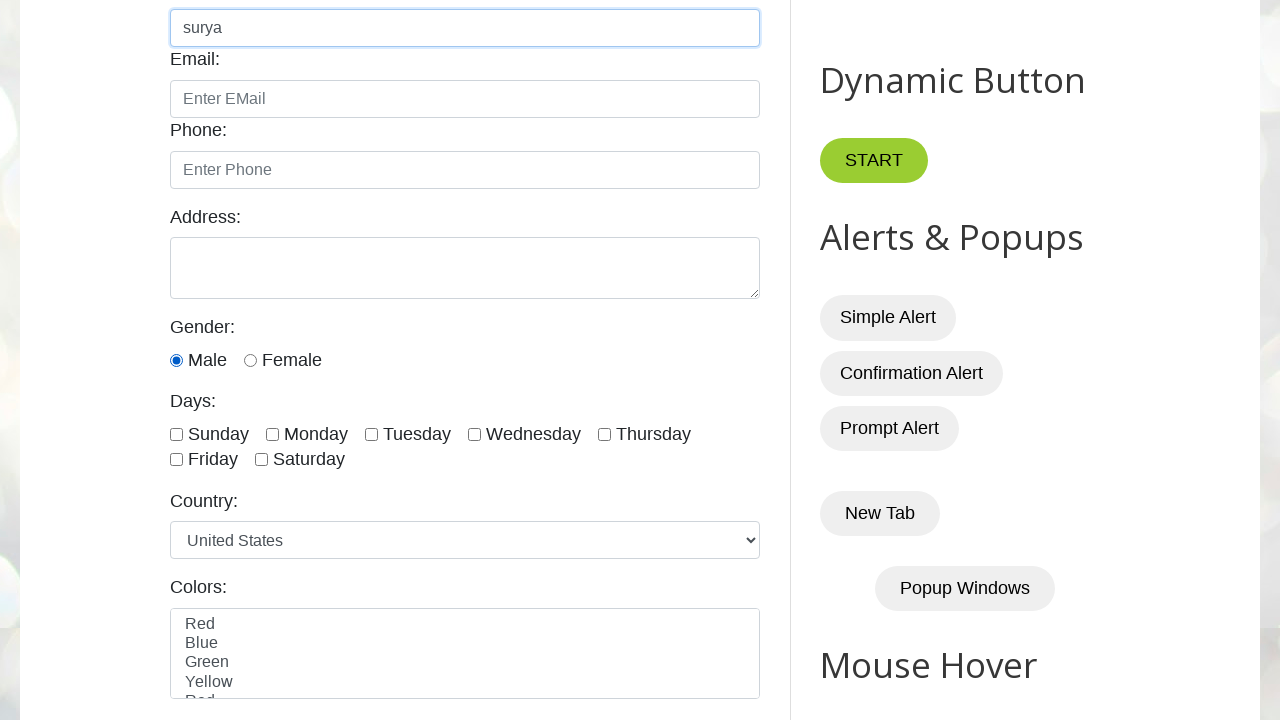

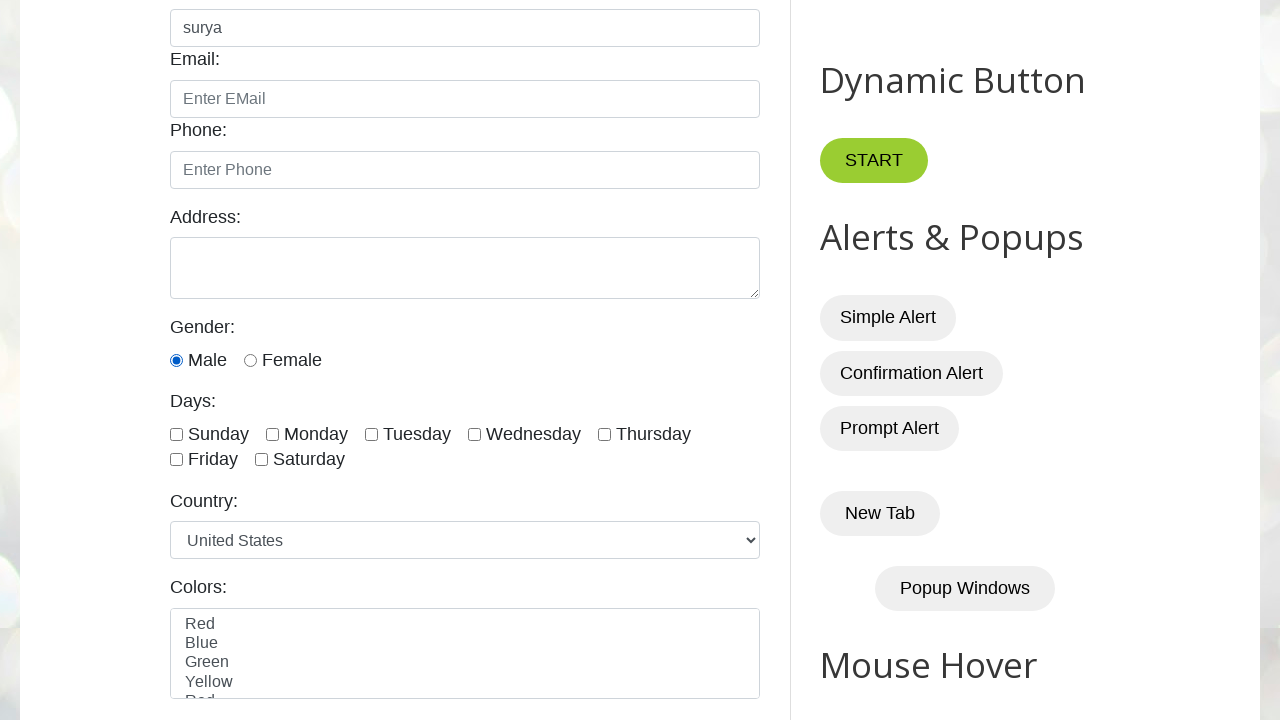